Tests filtering football match statistics by clicking the "All matches" button and selecting a country (Spain) from a dropdown menu on a sports statistics website.

Starting URL: https://www.adamchoi.co.uk/overs/detailed

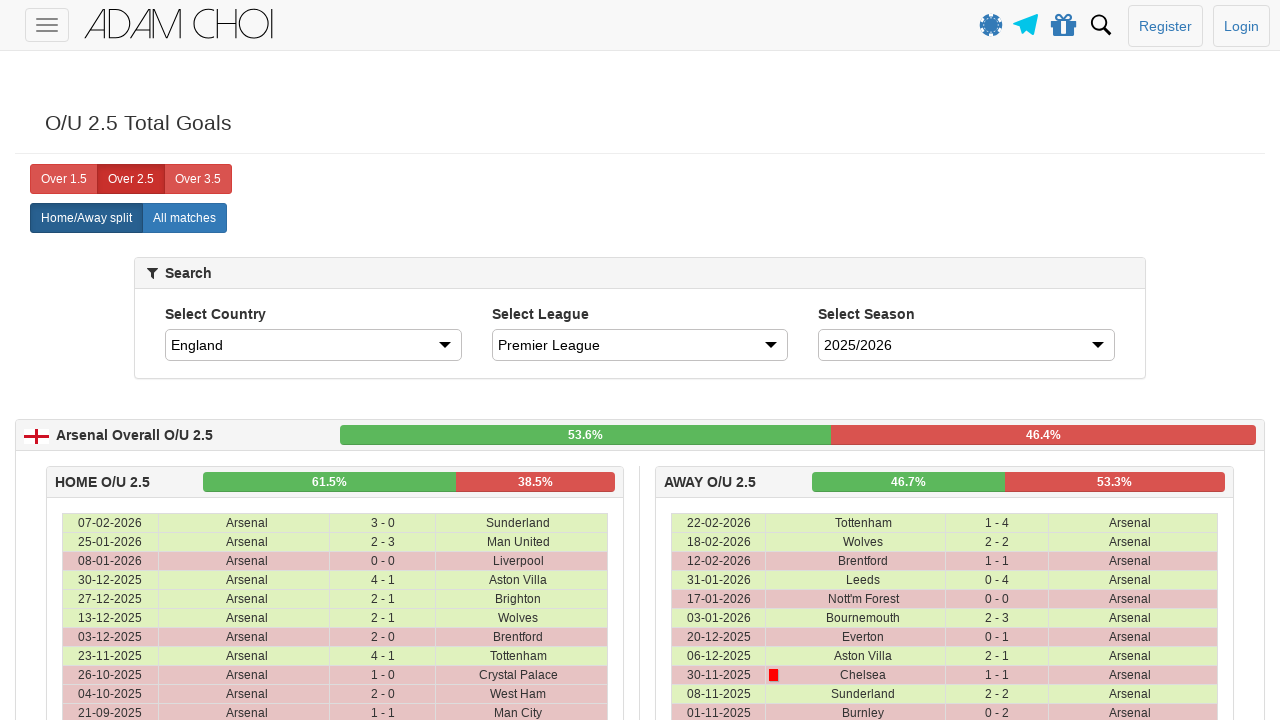

Clicked 'All matches' button at (184, 218) on xpath=//label[@analytics-event="All matches"]
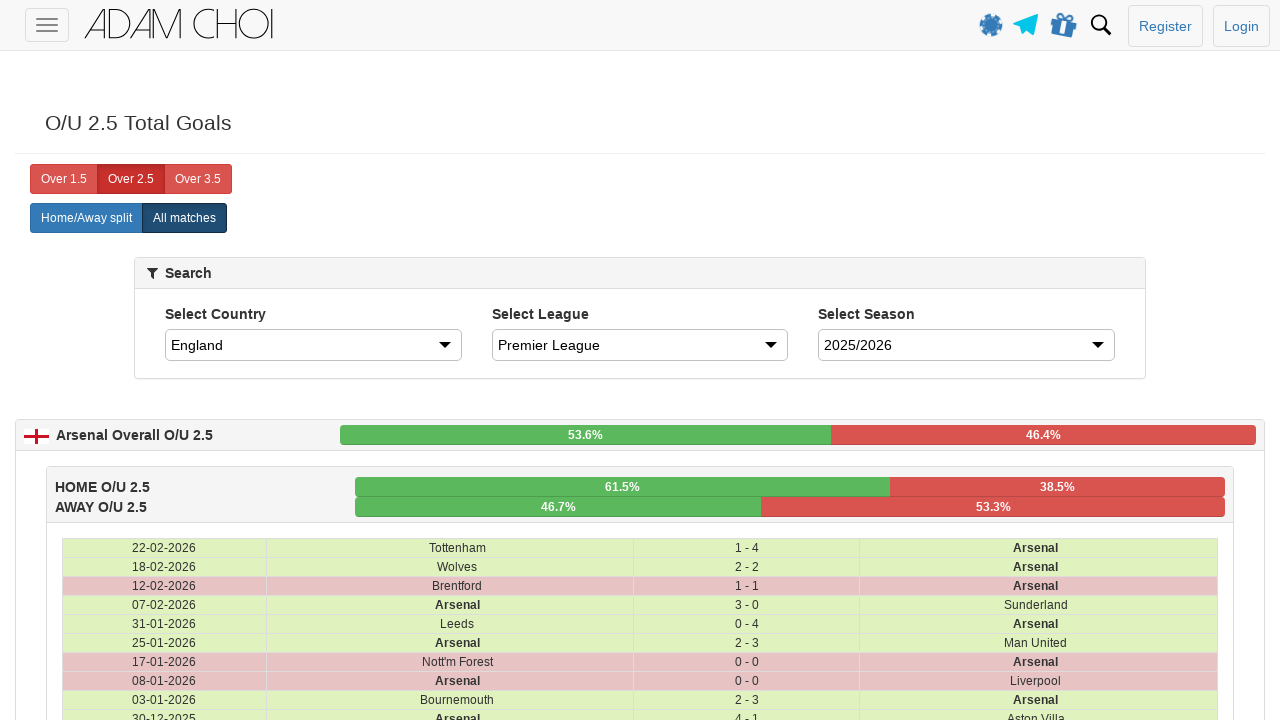

Selected 'Spain' from country dropdown on #country
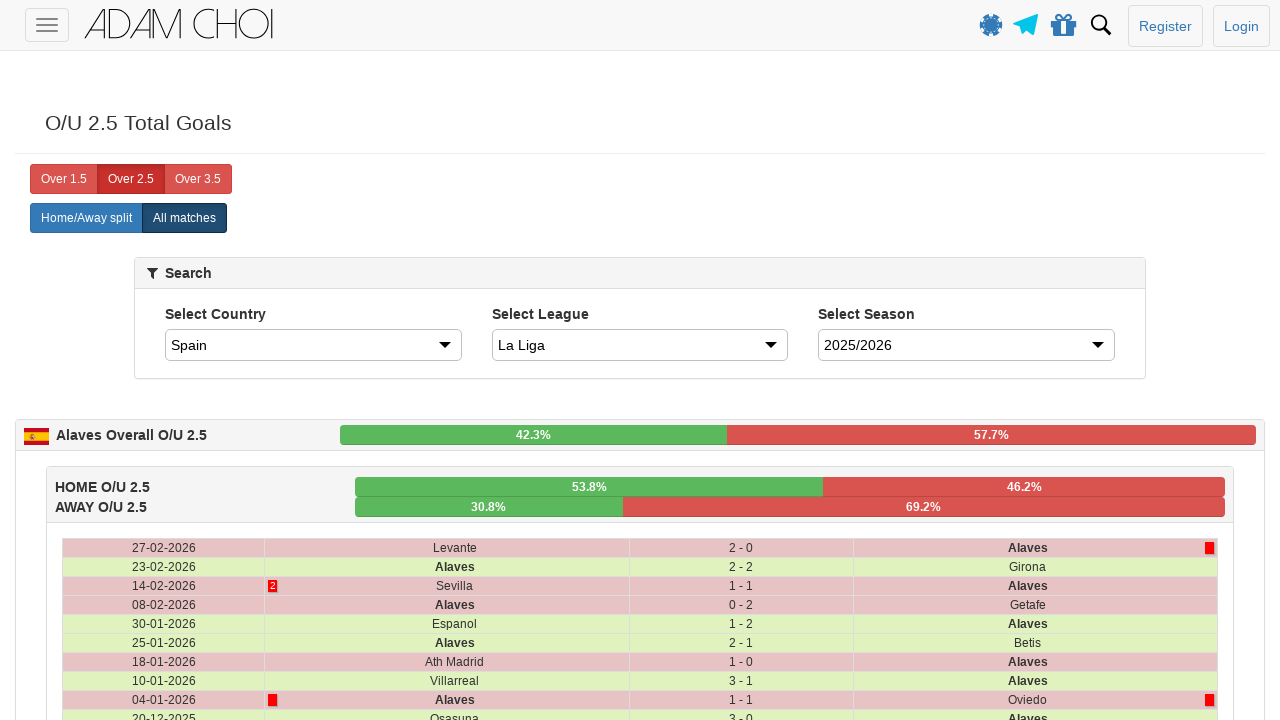

Filtered match statistics table loaded for Spain
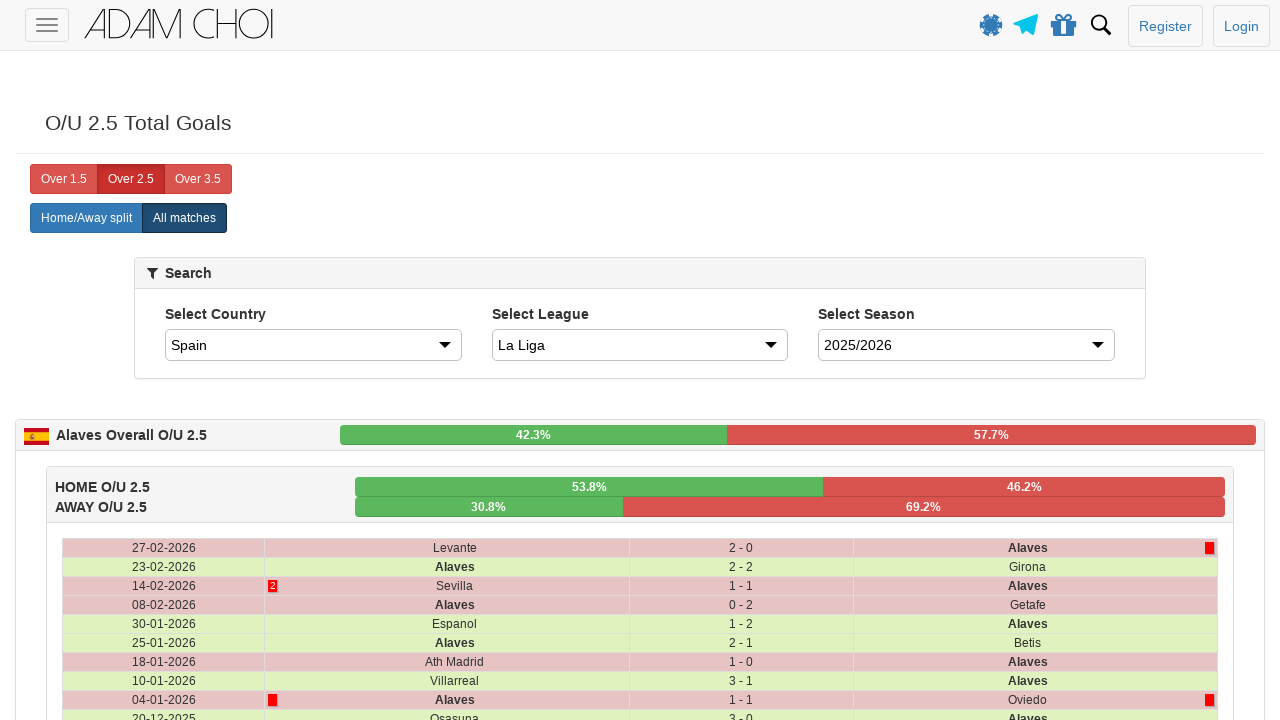

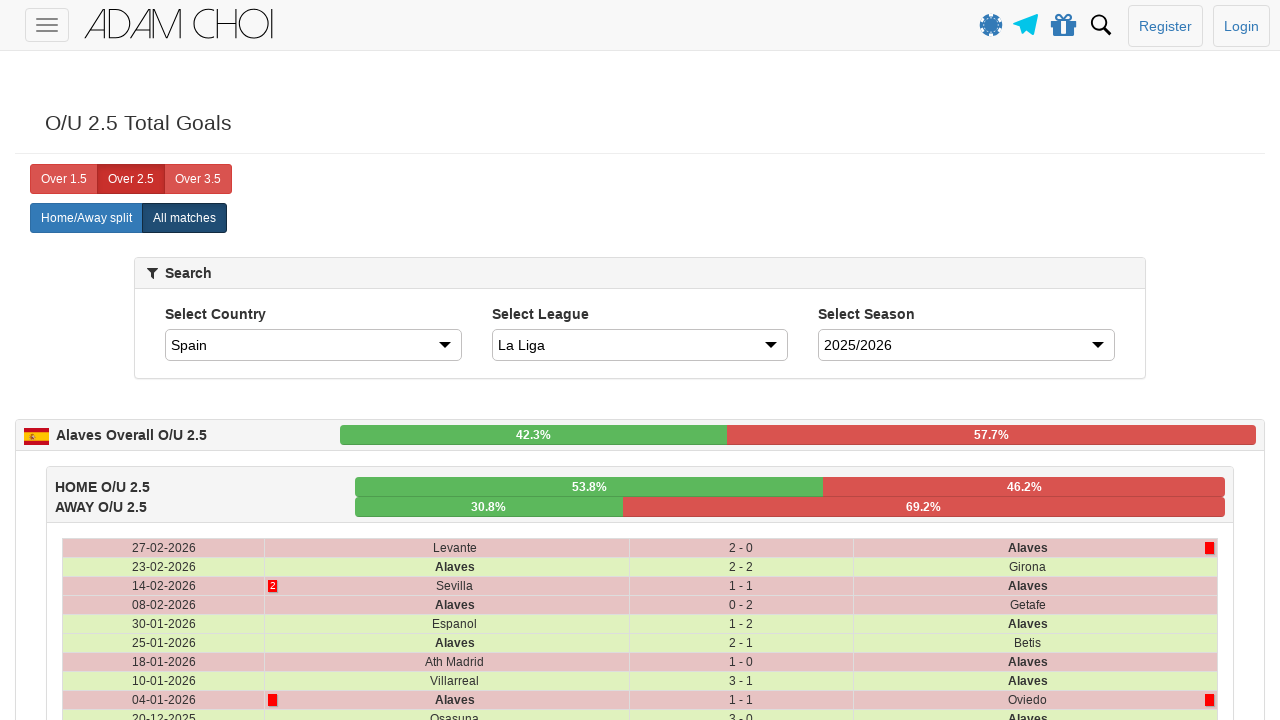